Tests JavaScript confirmation alert handling by clicking a button to trigger the alert, accepting it, and verifying the result message displays correctly.

Starting URL: http://the-internet.herokuapp.com/javascript_alerts

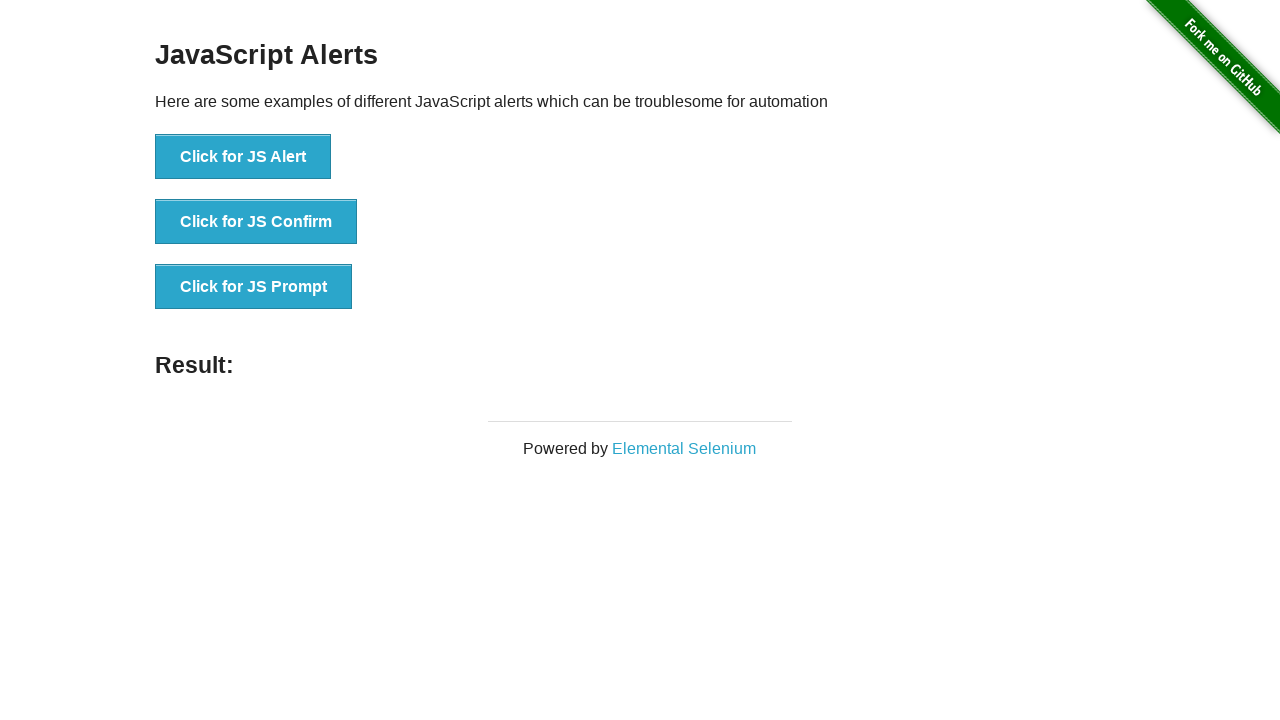

Clicked the second button to trigger JavaScript confirmation alert at (256, 222) on .example li:nth-child(2) button
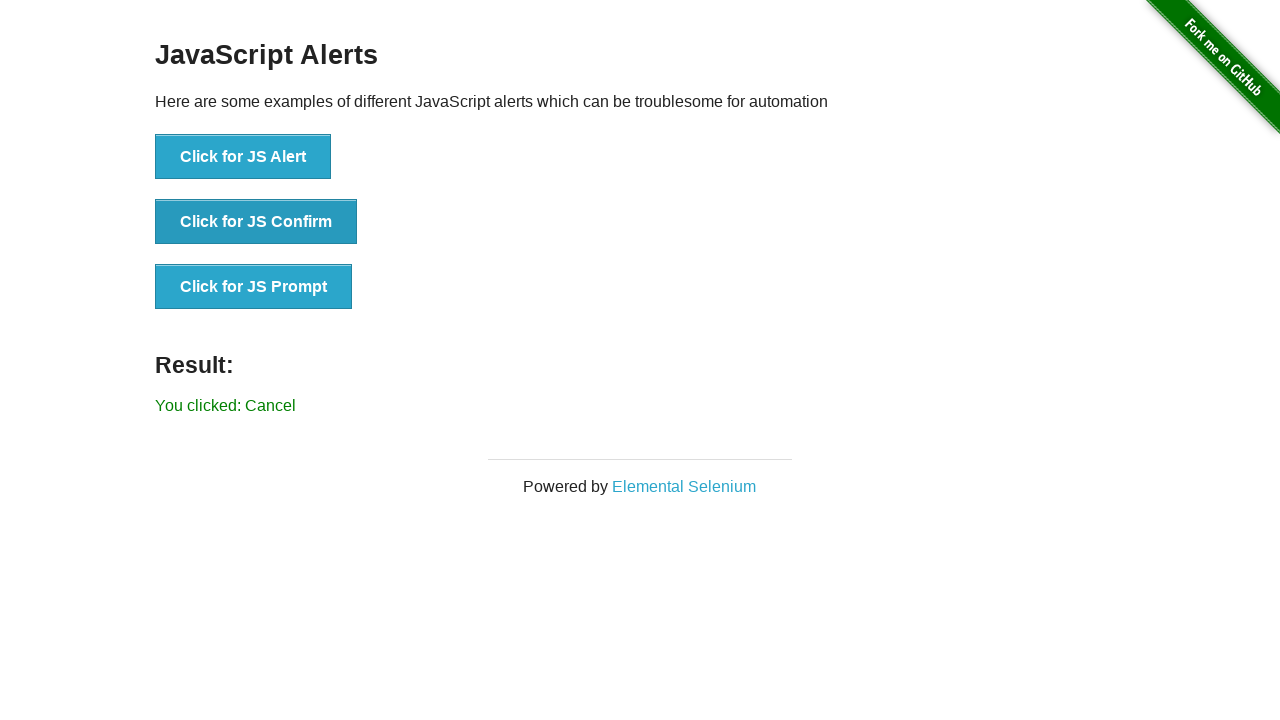

Set up dialog handler to accept confirmation alerts
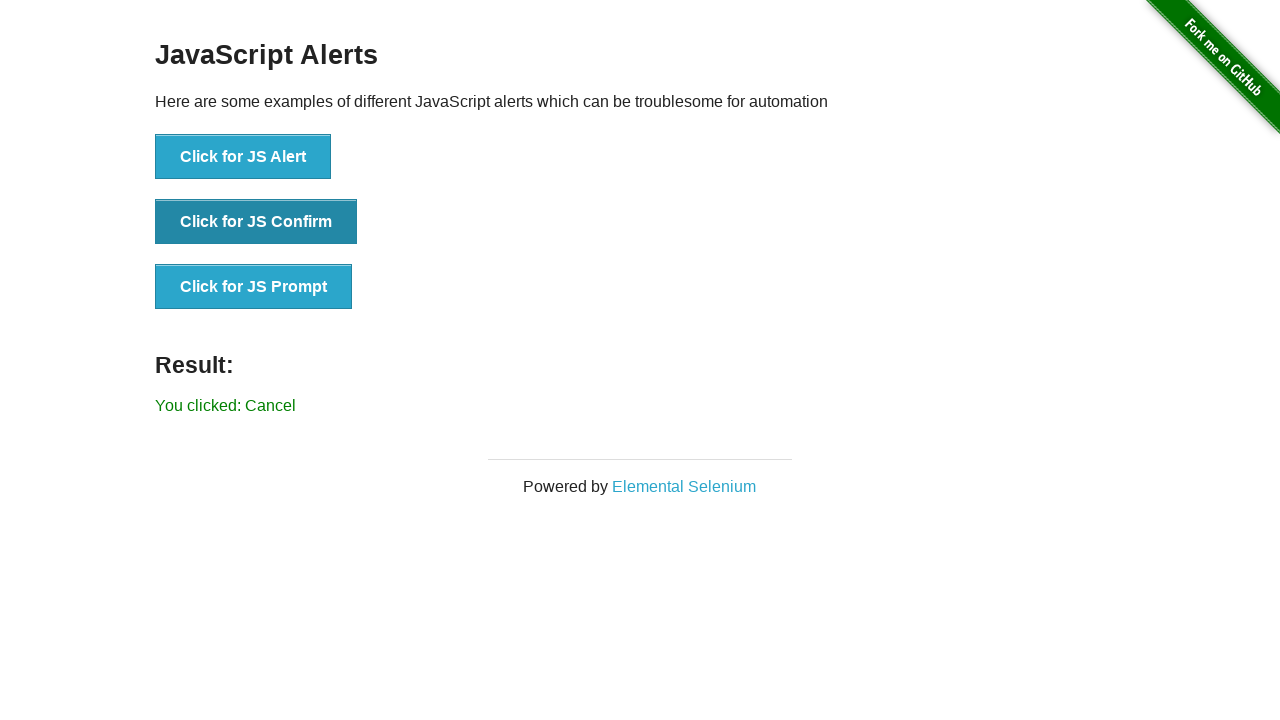

Re-clicked the second button to trigger the dialog with handler active at (256, 222) on .example li:nth-child(2) button
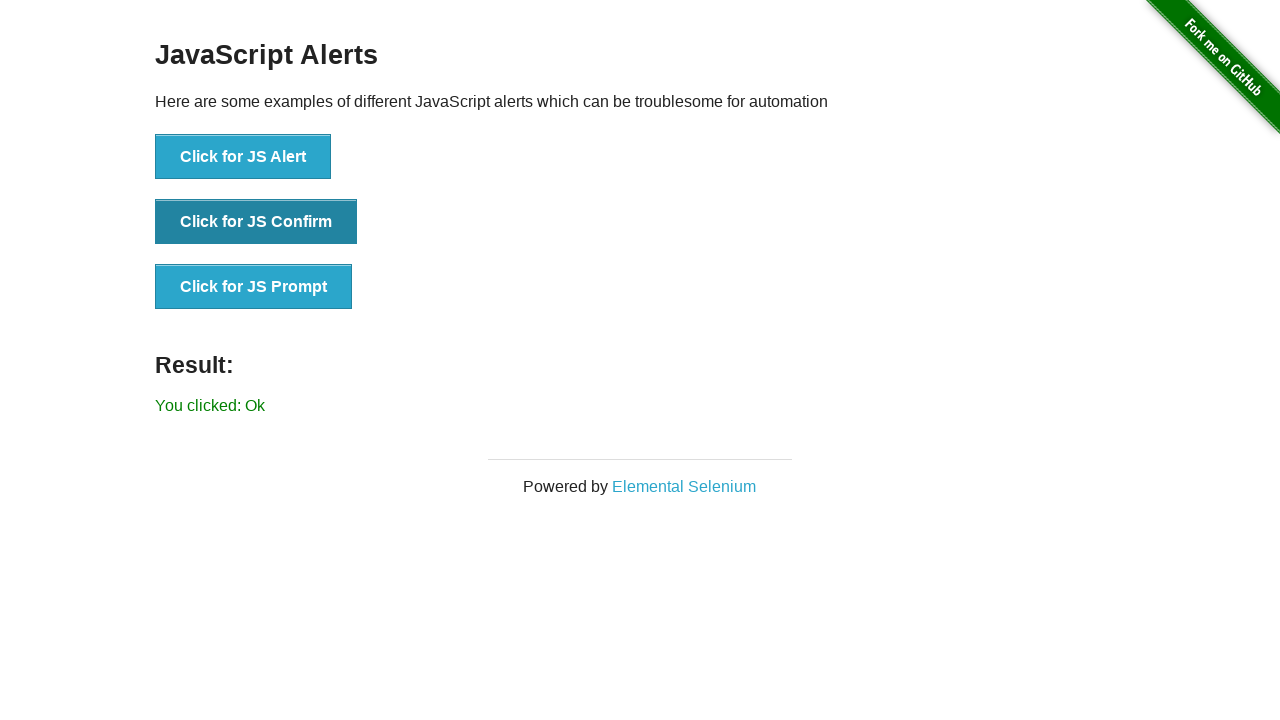

Waited for result message to appear
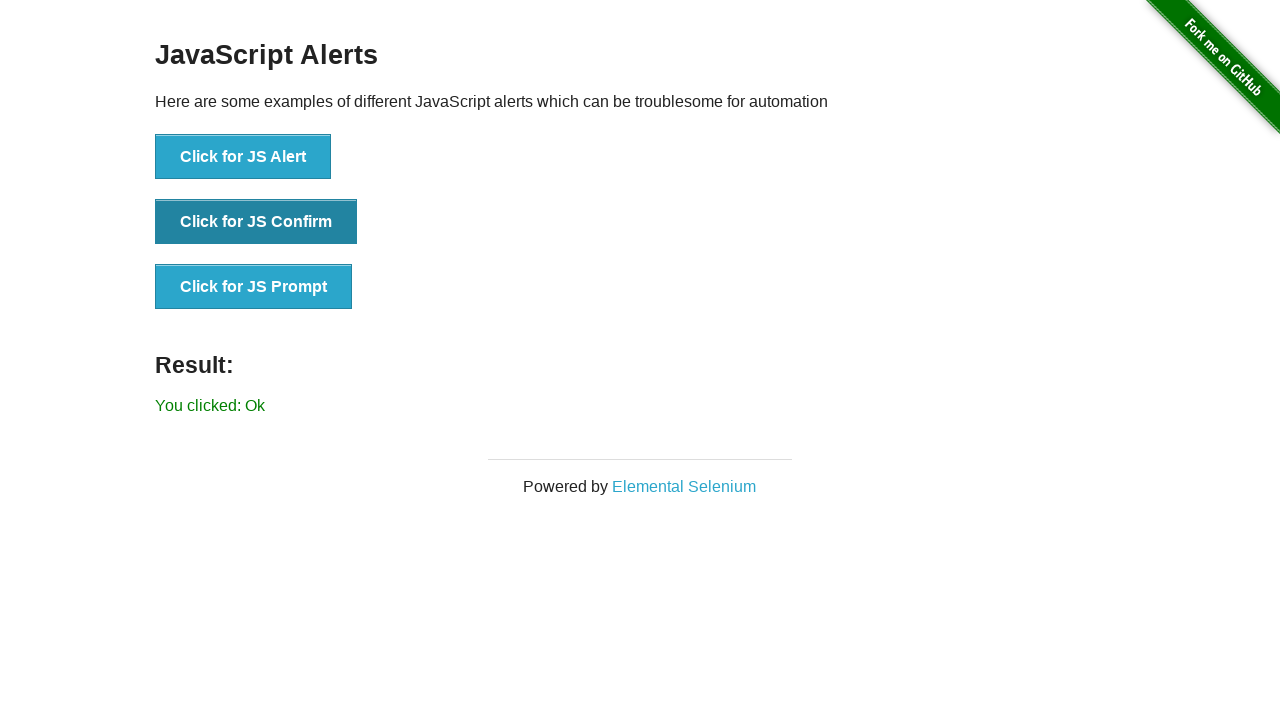

Retrieved result text content
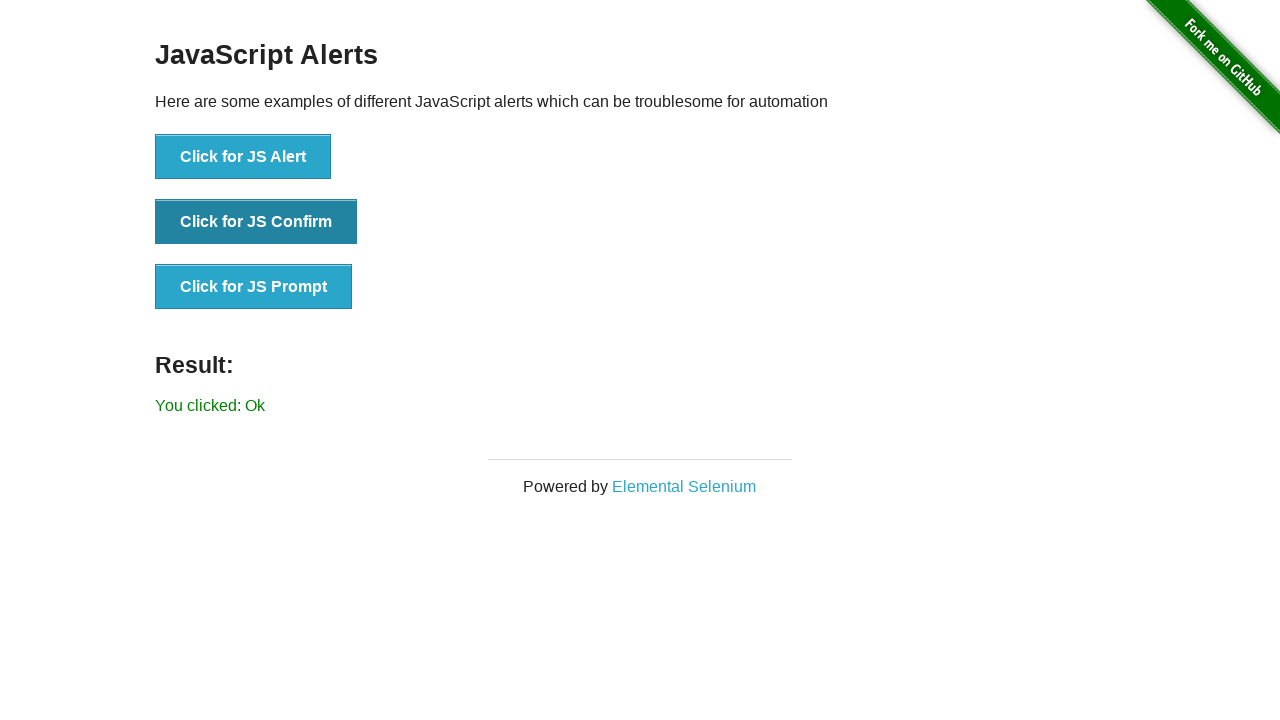

Verified result text matches 'You clicked: Ok'
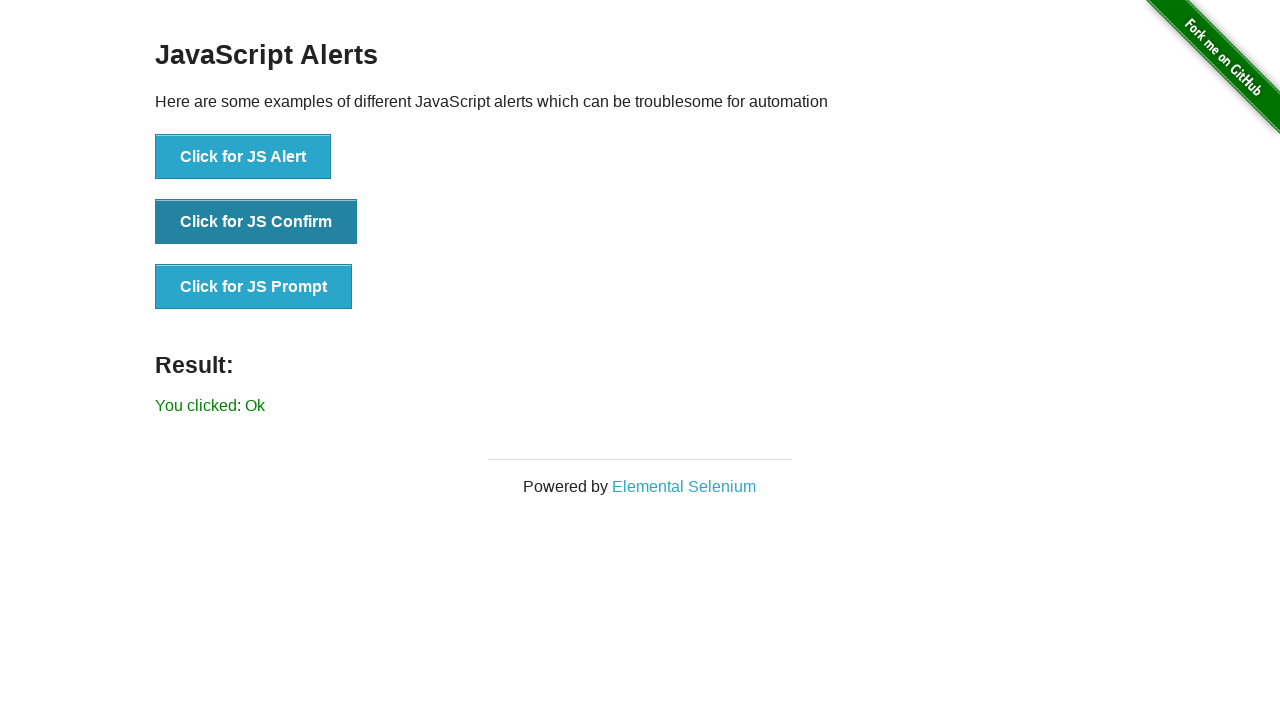

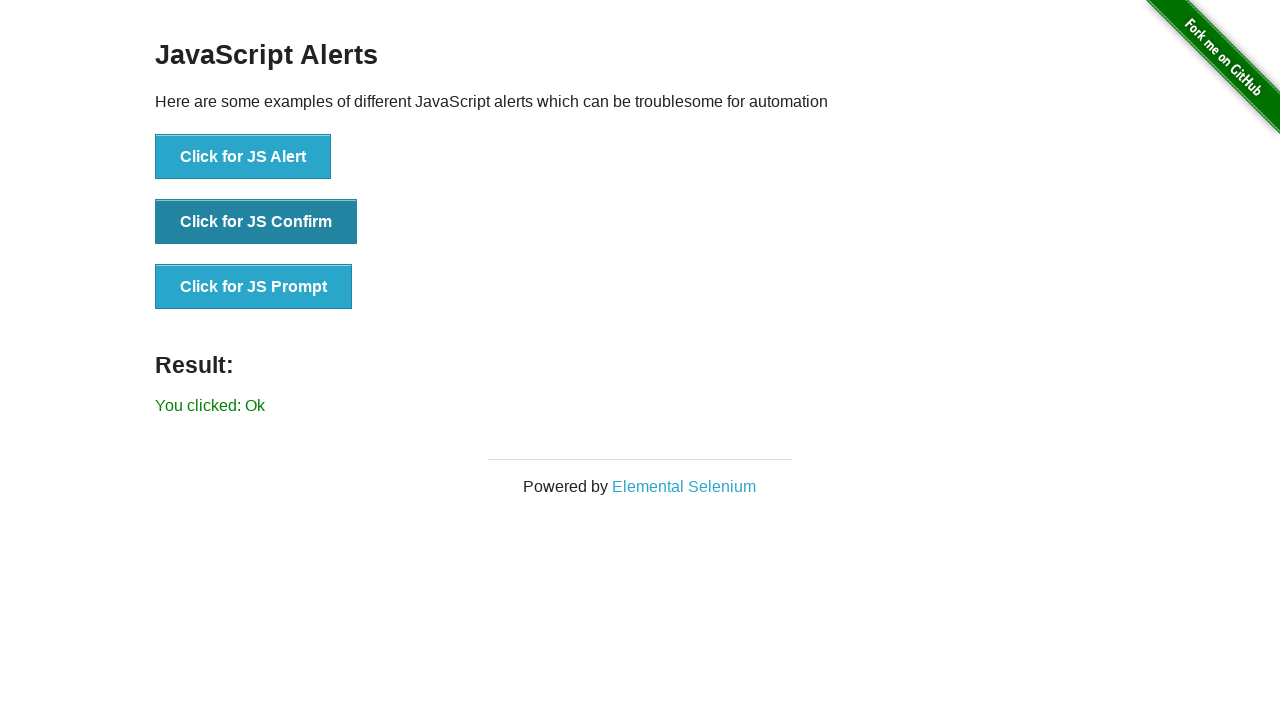